Launches the Skoda Auto India website and maximizes the browser window to verify the site loads successfully

Starting URL: https://www.skoda-auto.co.in/

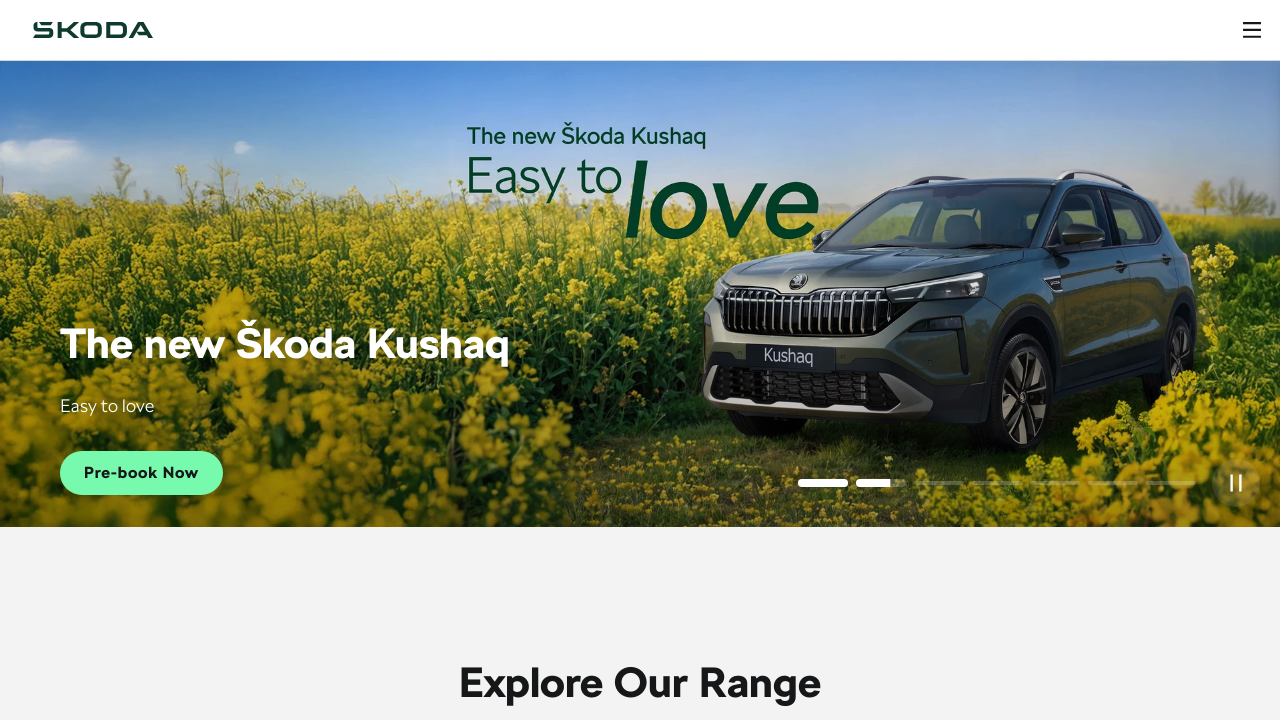

Page DOM content loaded
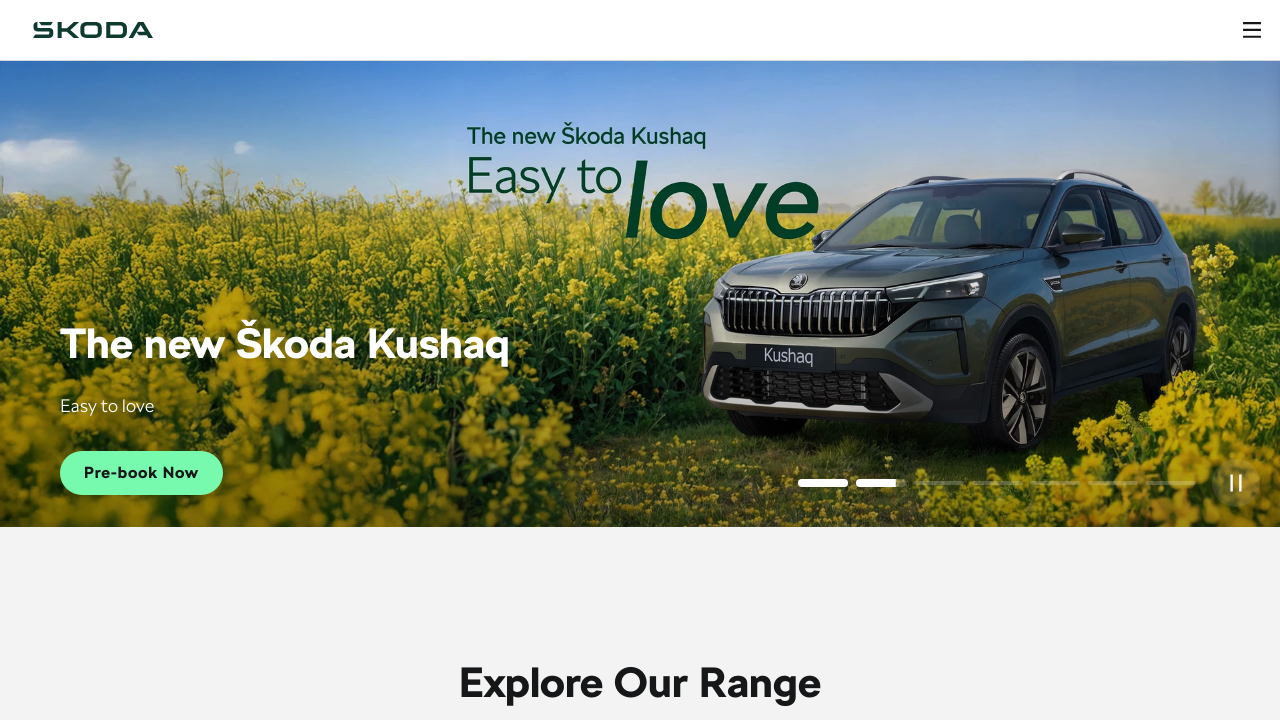

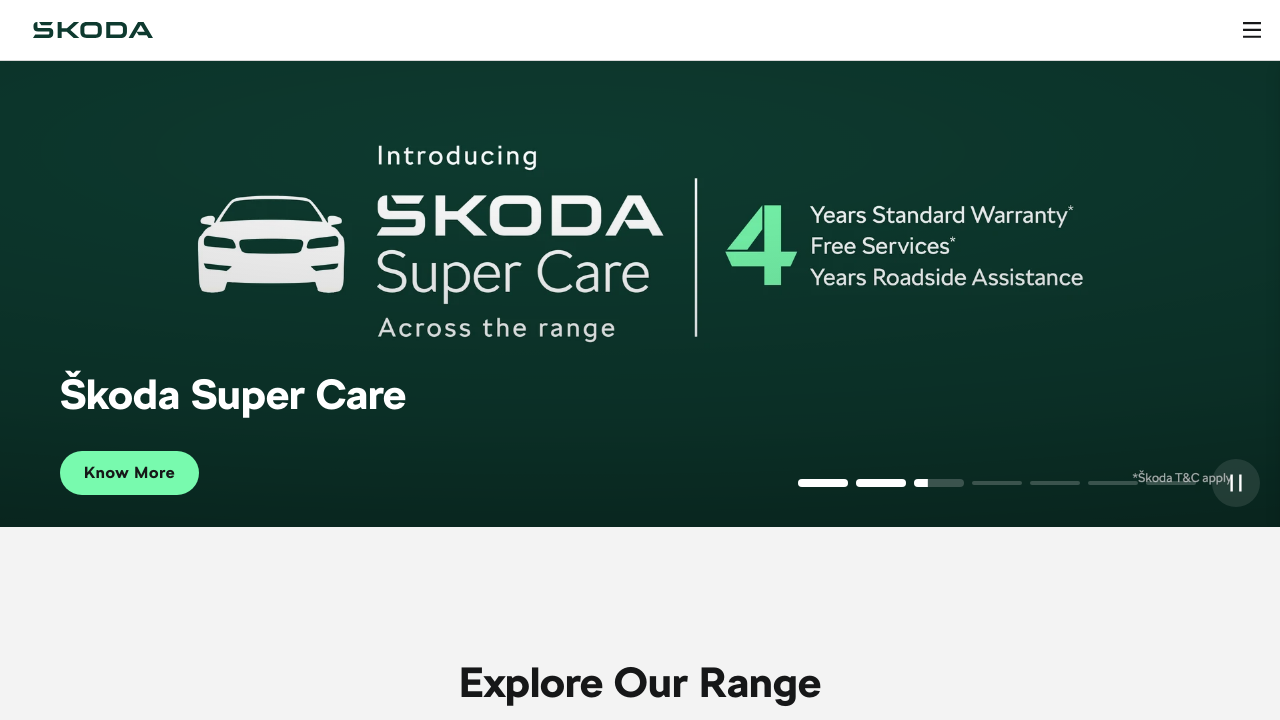